Tests double-click functionality on a web element by performing a double-click action on a specific test element

Starting URL: https://omayo.blogspot.com/

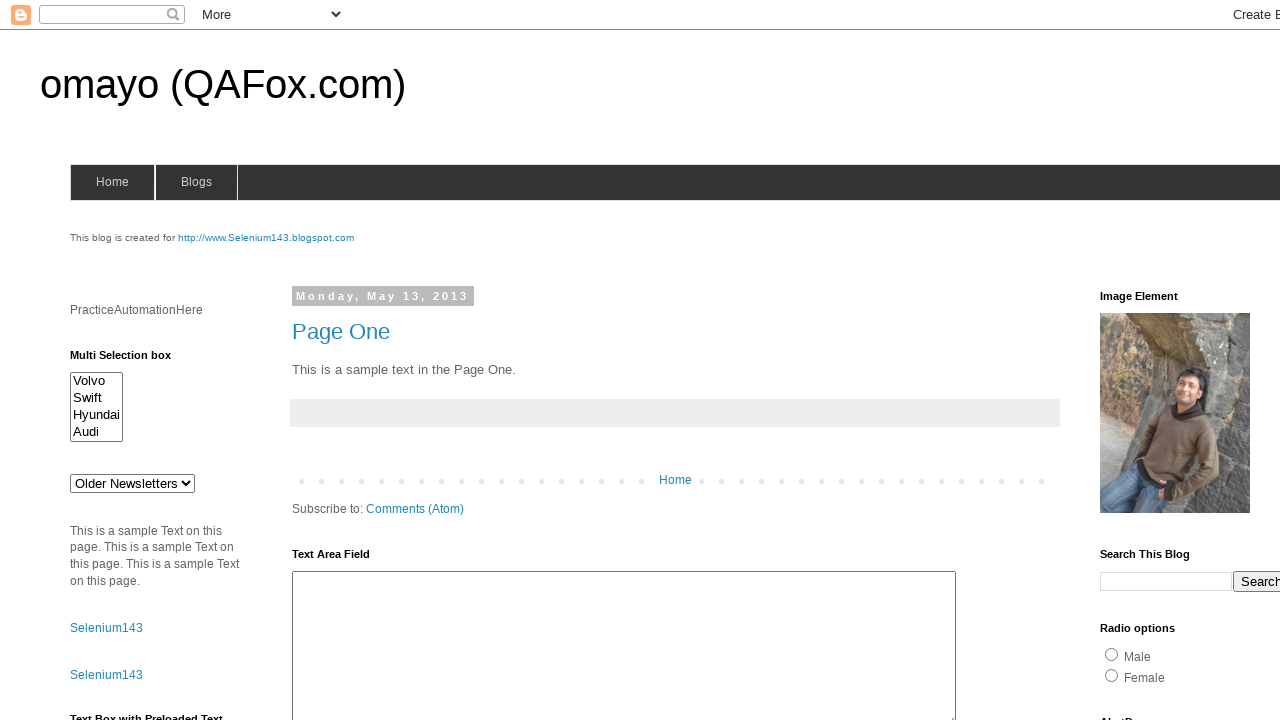

Navigated to https://omayo.blogspot.com/
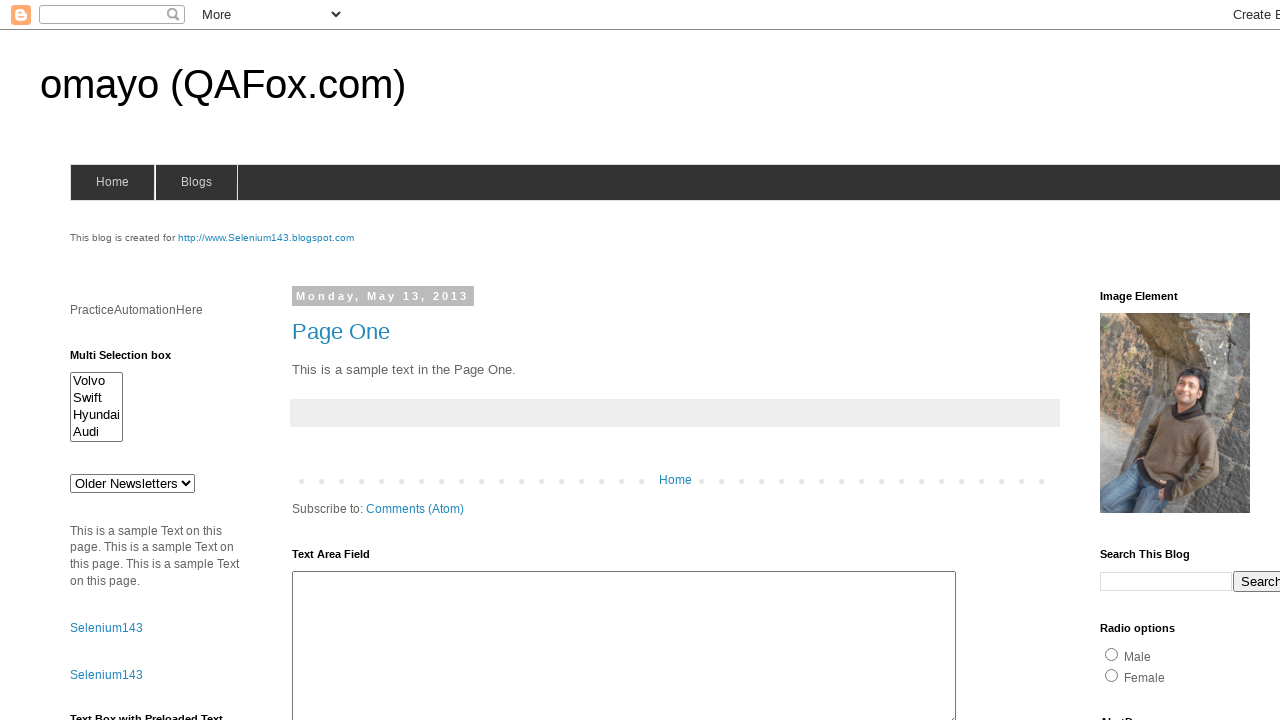

Double-clicked on test element with ID 'testdoubleclick' at (1185, 361) on #testdoubleclick
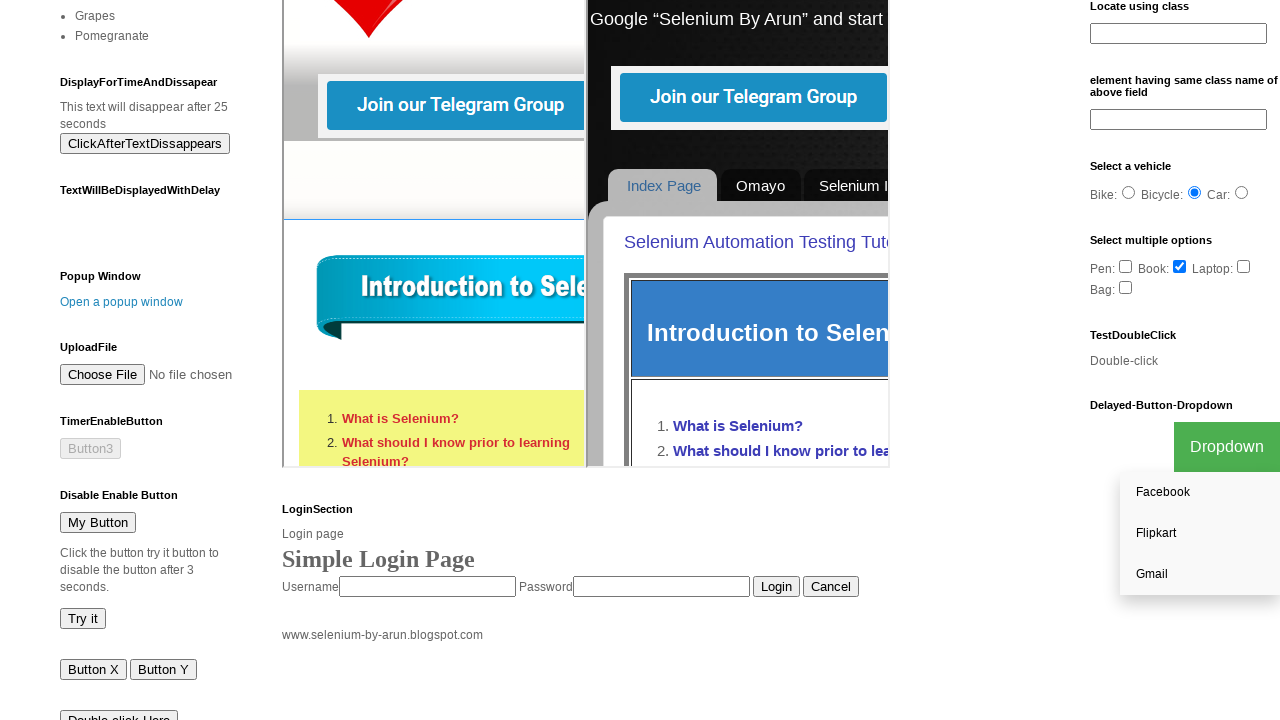

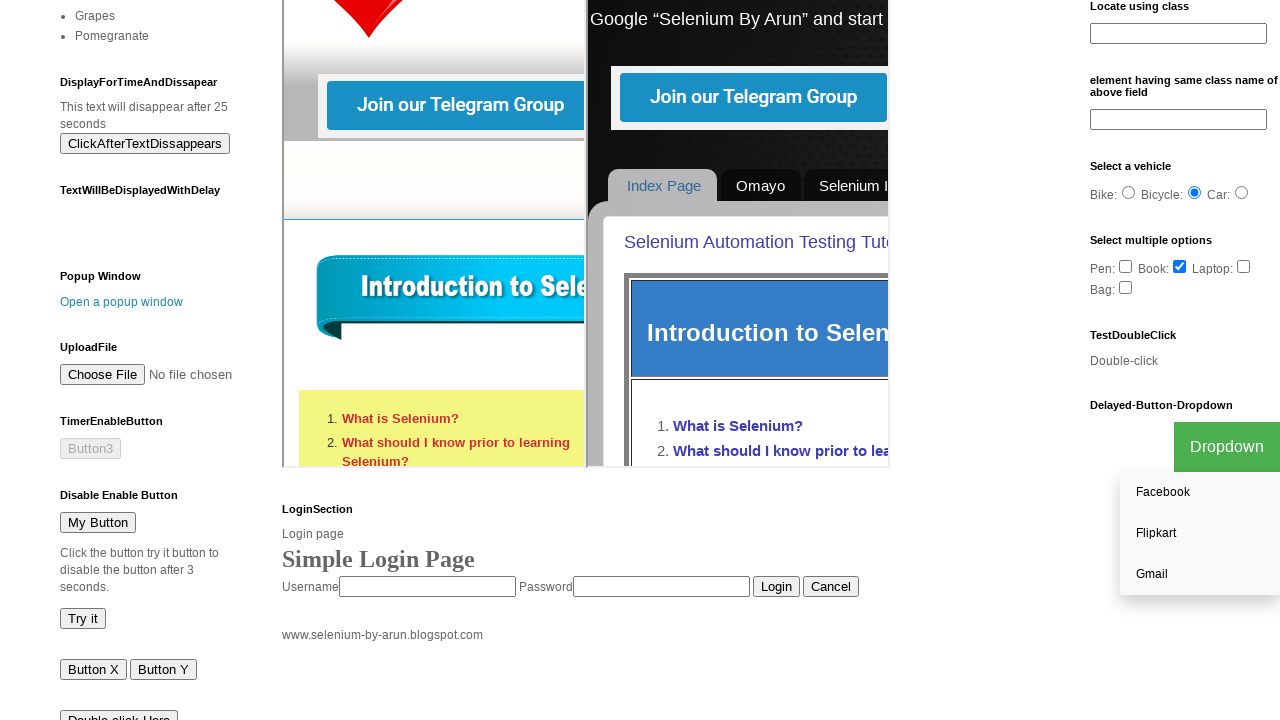